Tests a React date picker component by navigating through year and month views to select a specific date (June 15, 2027), then verifies the selected date values are correctly displayed in the input fields.

Starting URL: https://rahulshettyacademy.com/seleniumPractise/#/offers

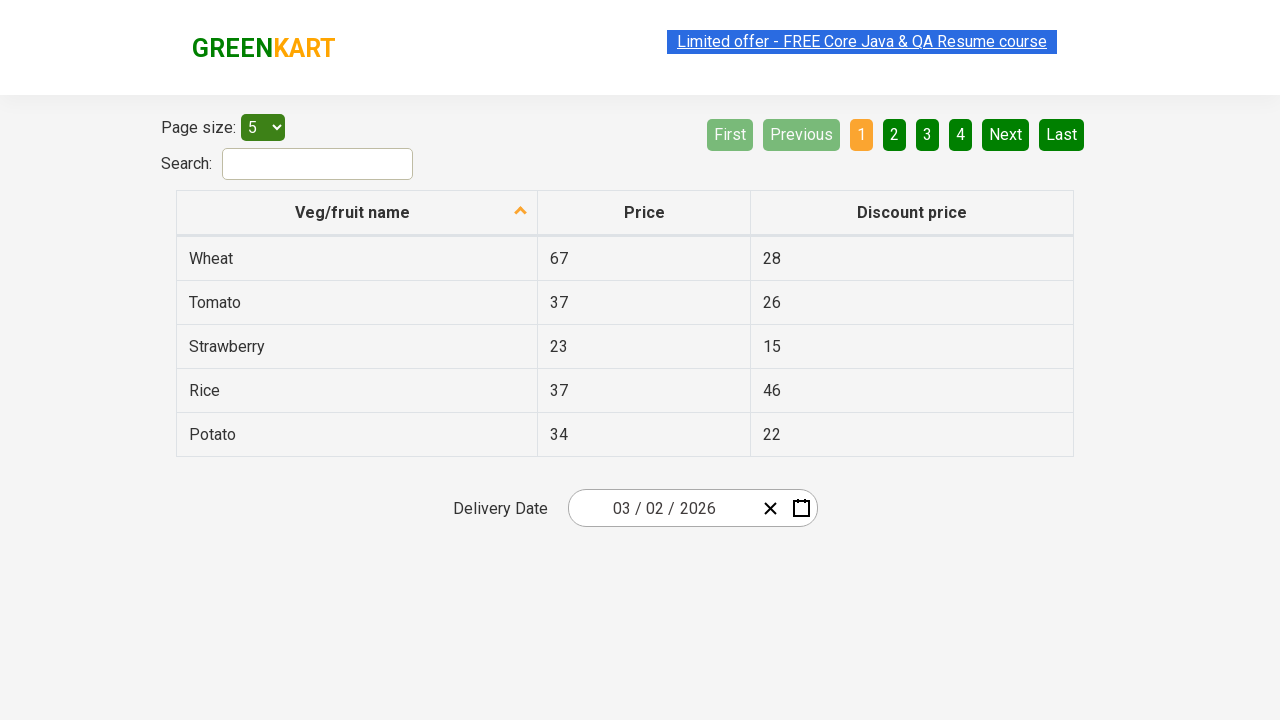

Waited 3 seconds for page to load
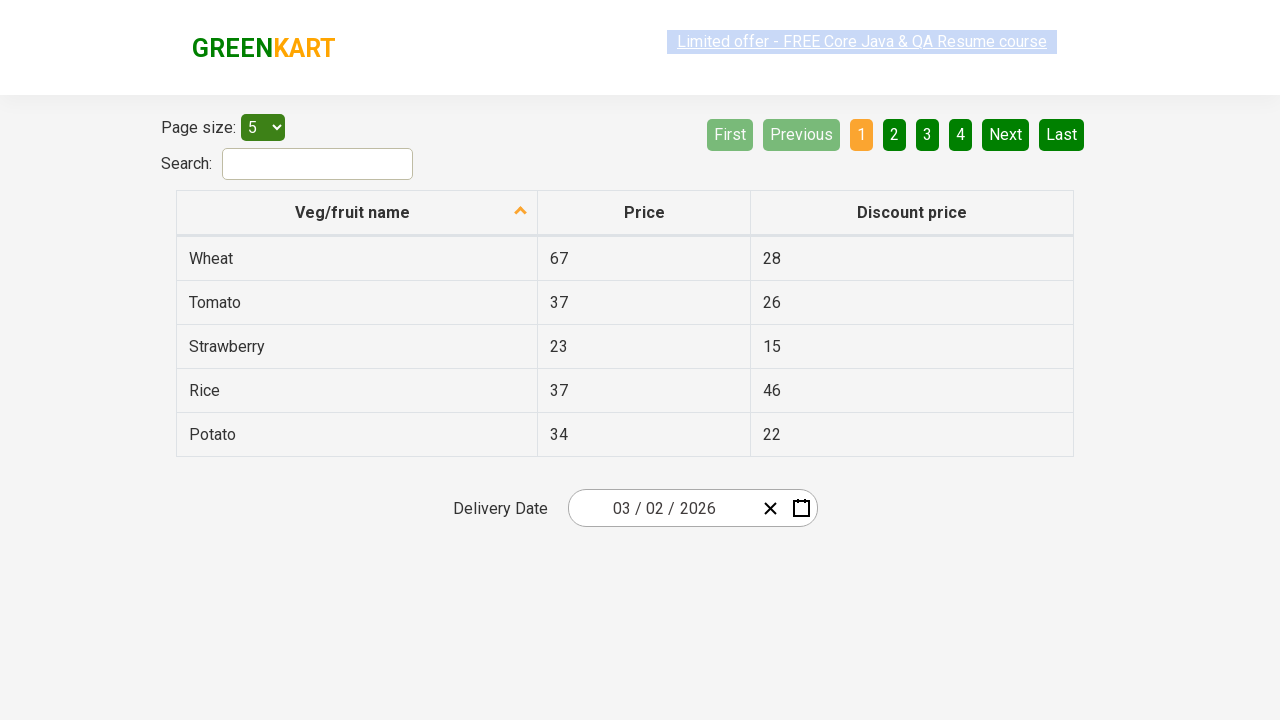

Clicked on date picker wrapper to open it at (692, 508) on div.react-date-picker__wrapper
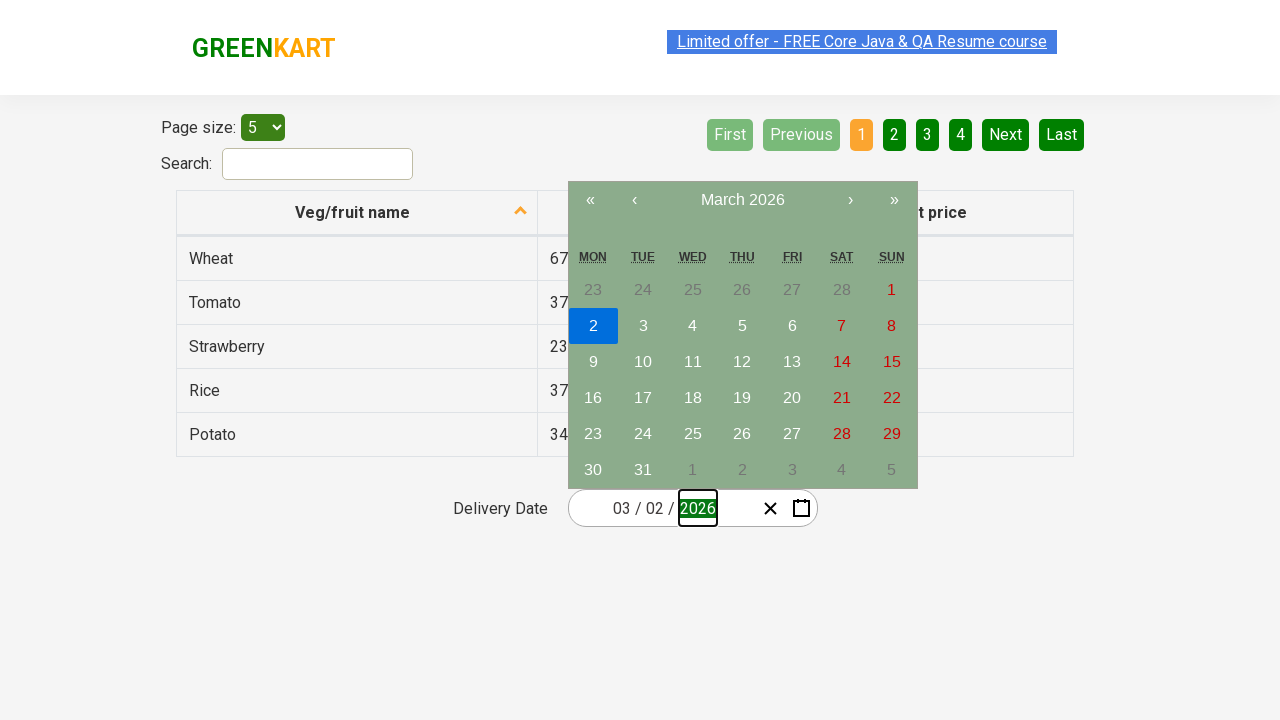

Clicked navigation button first time to navigate to decade view at (742, 200) on button[type='button'] span
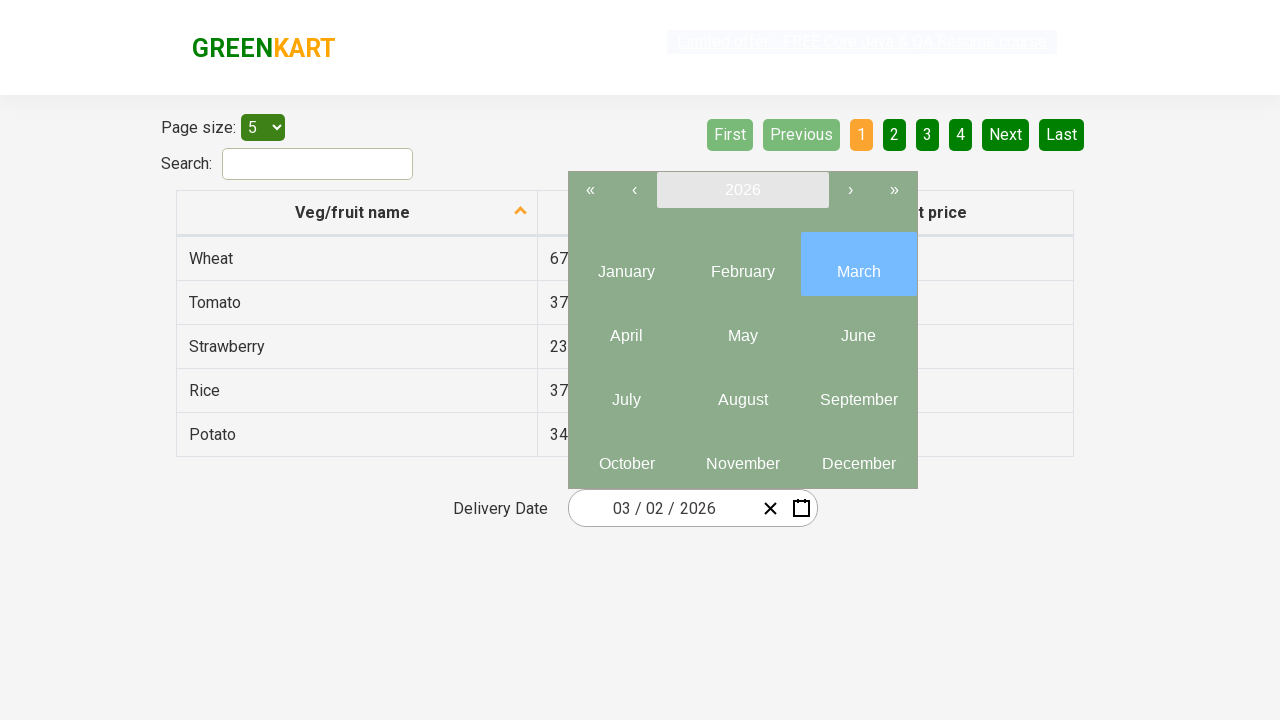

Clicked navigation button second time to navigate to year view at (742, 190) on button[type='button'] span
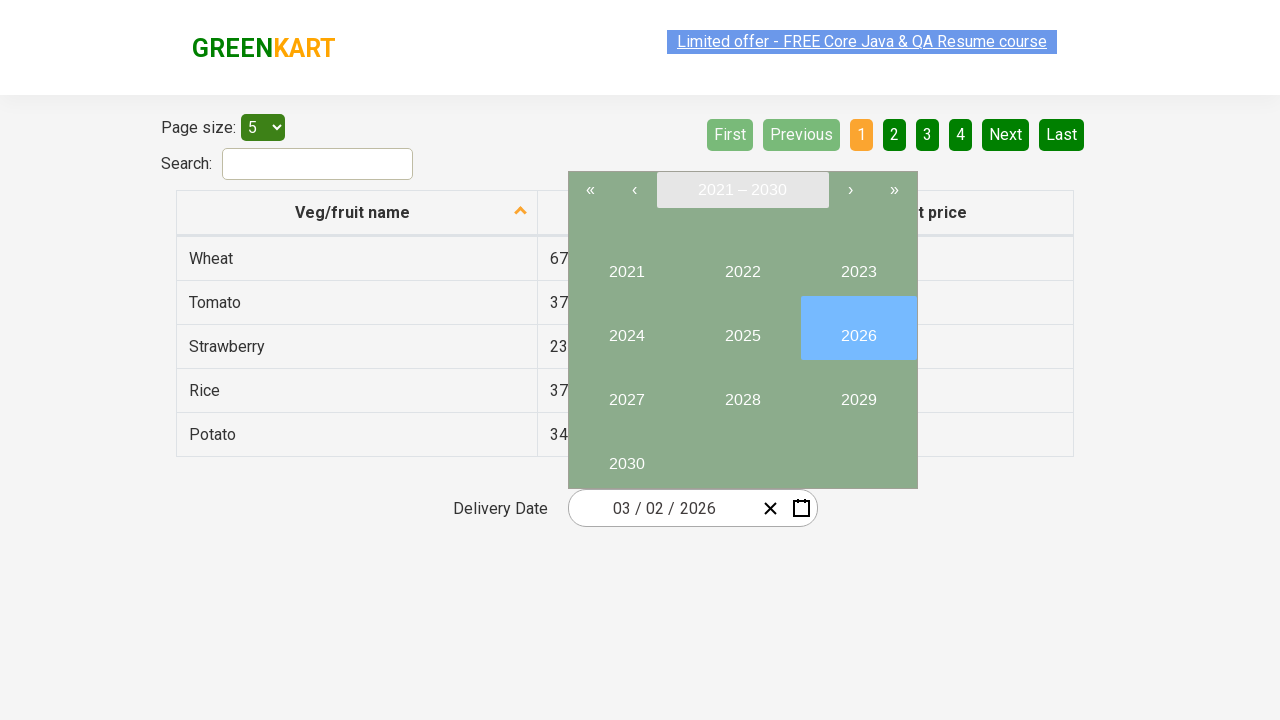

Selected year 2027 at (626, 392) on //button[text()='2027']
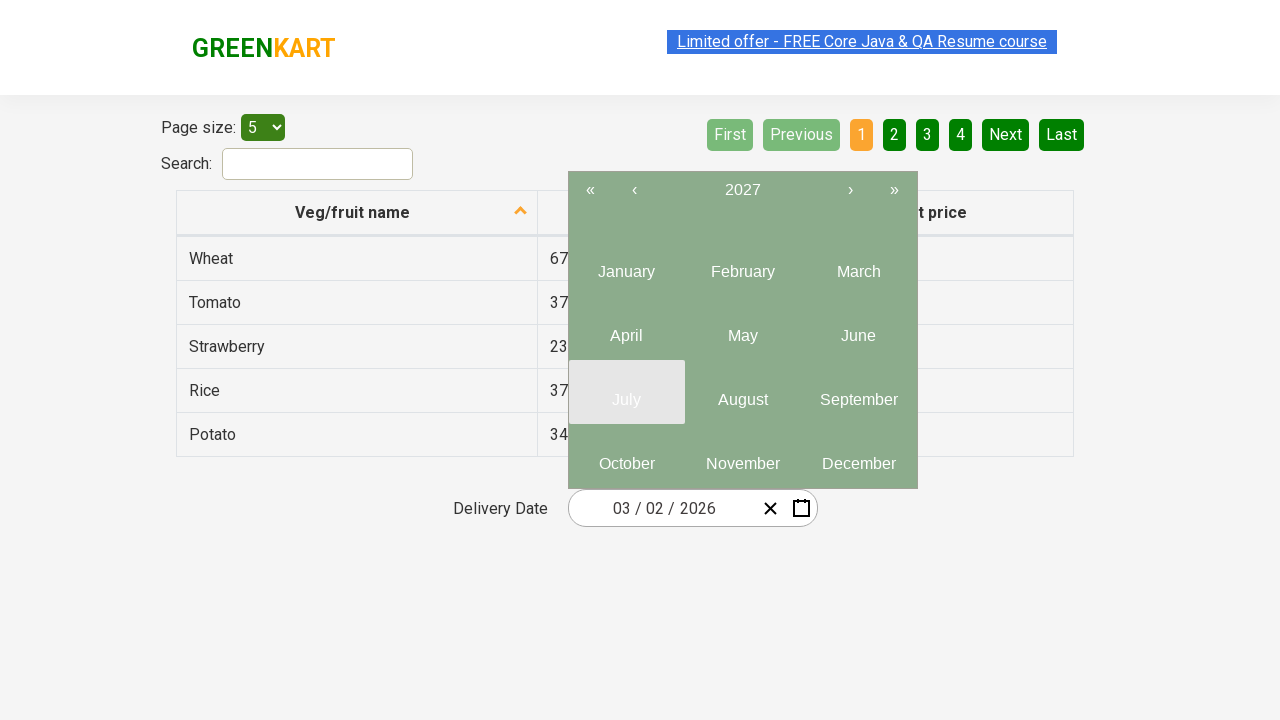

Selected month 6 (June) at (858, 328) on .react-calendar__year-view__months__month >> nth=5
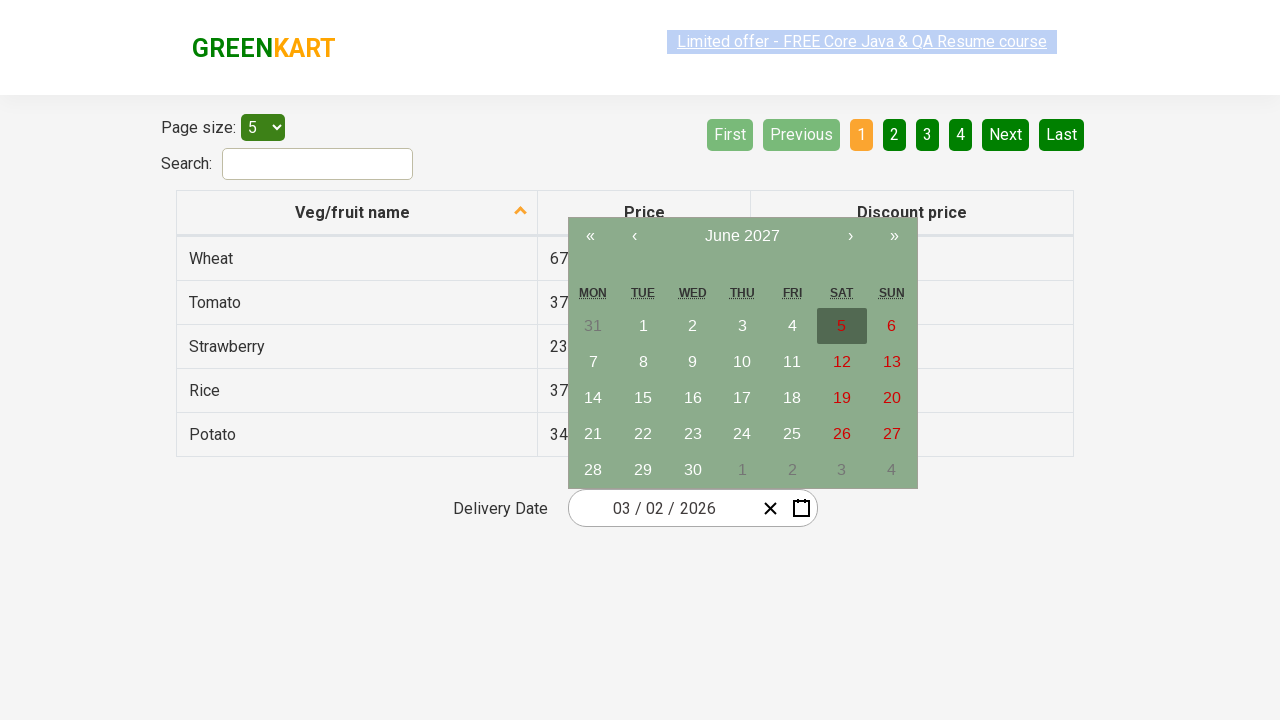

Selected date 15 at (643, 398) on //abbr[text()='15']
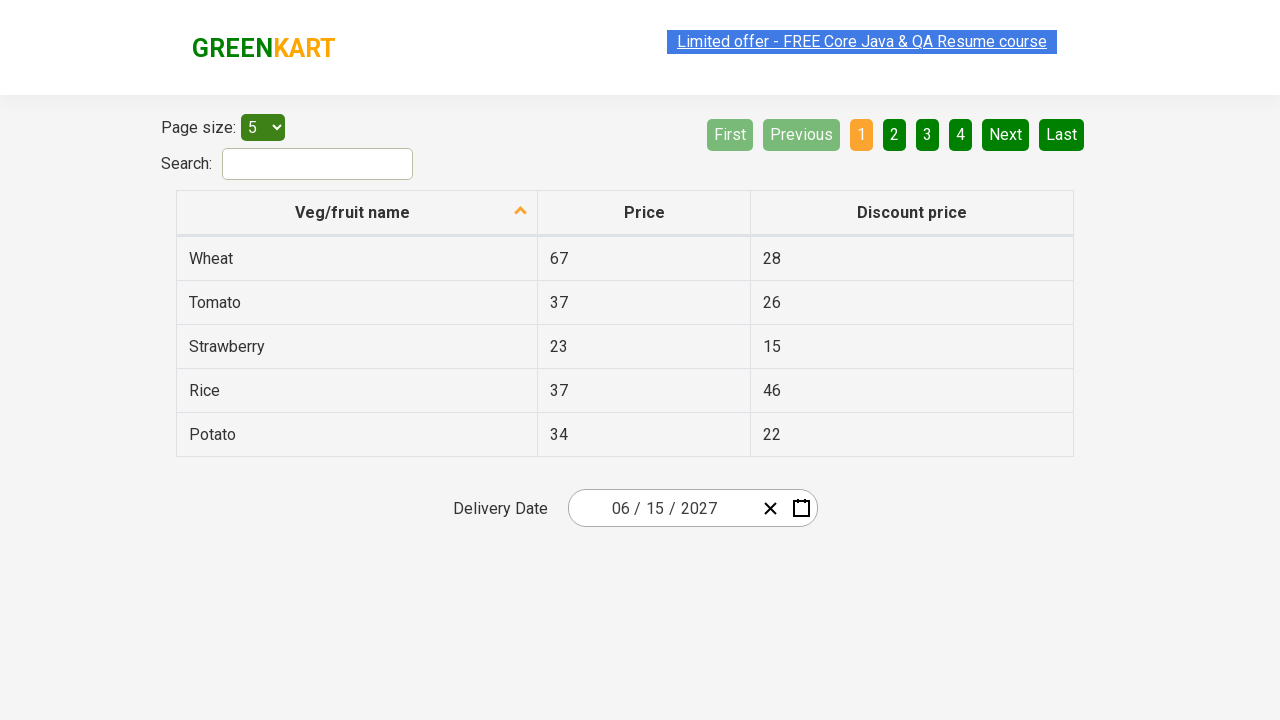

Verified input field 1: expected '6', got '6'
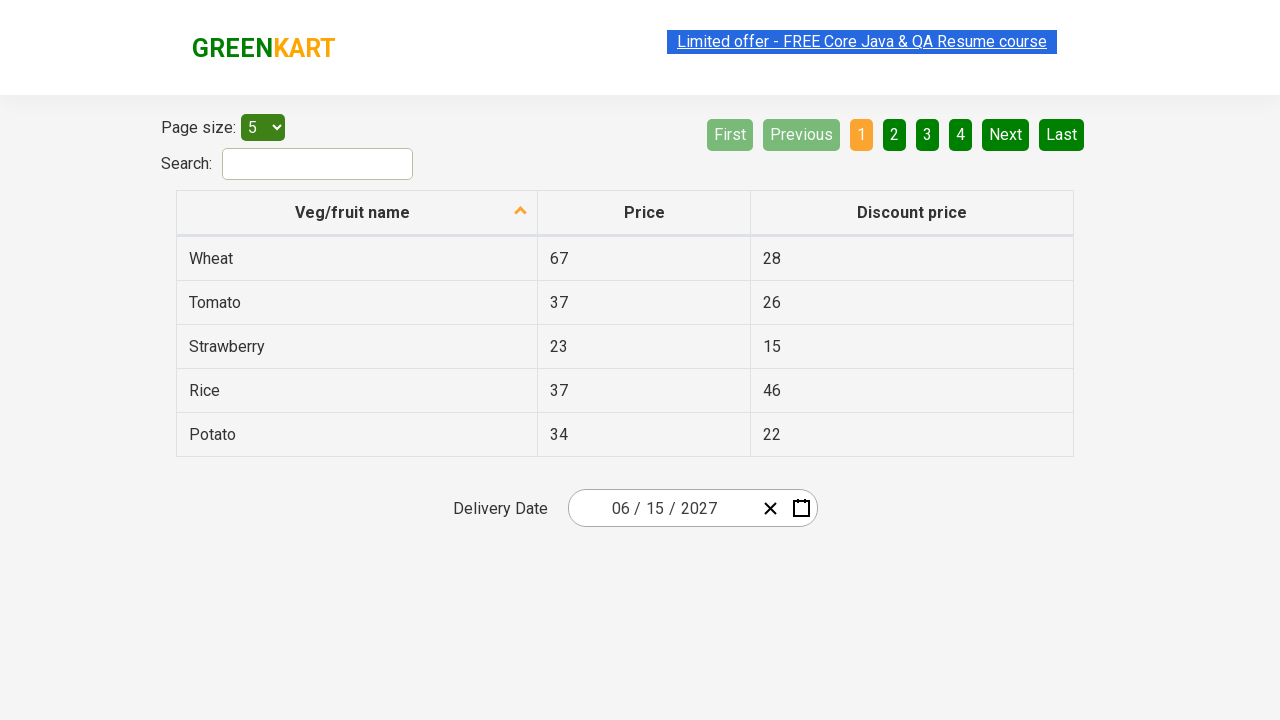

Verified input field 2: expected '15', got '15'
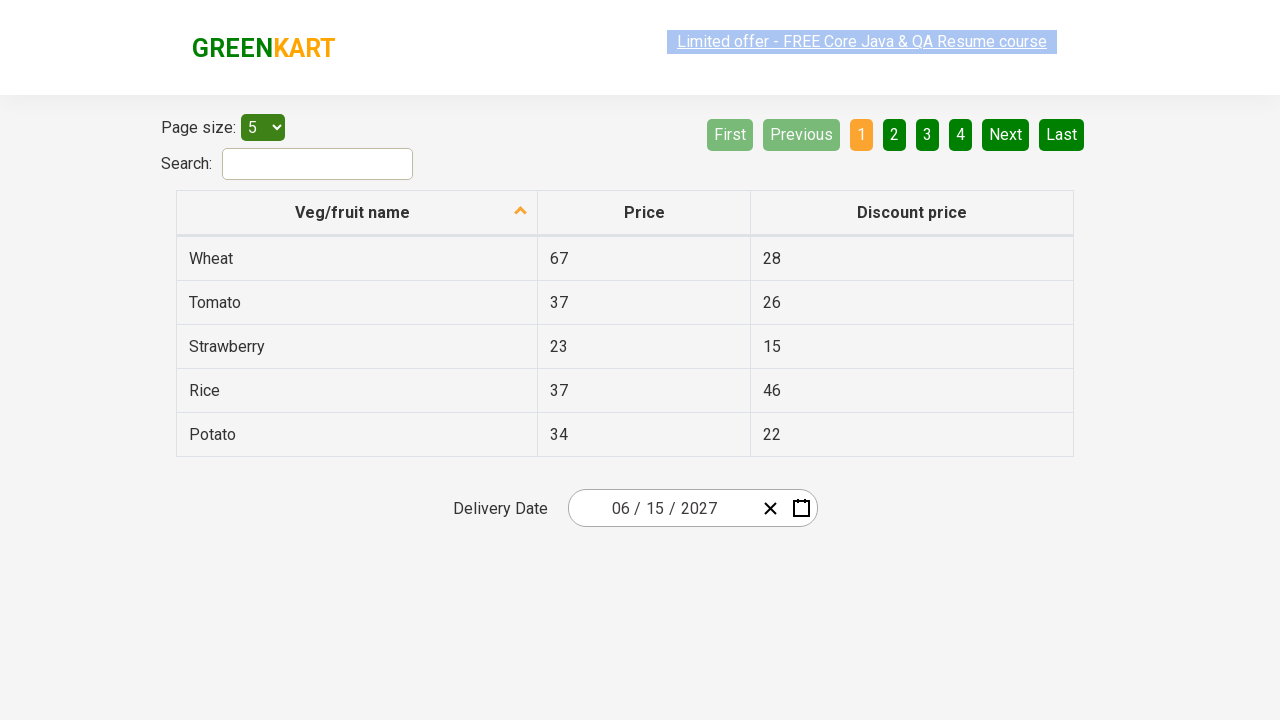

Verified input field 3: expected '2027', got '2027'
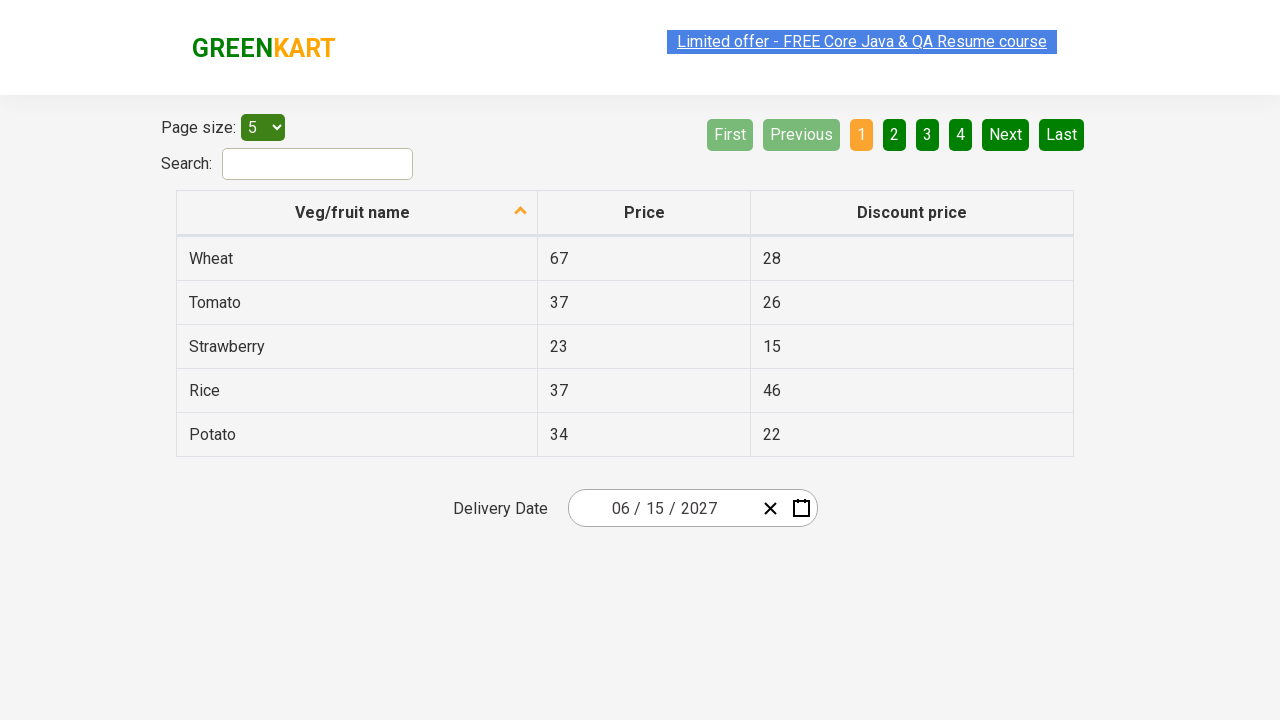

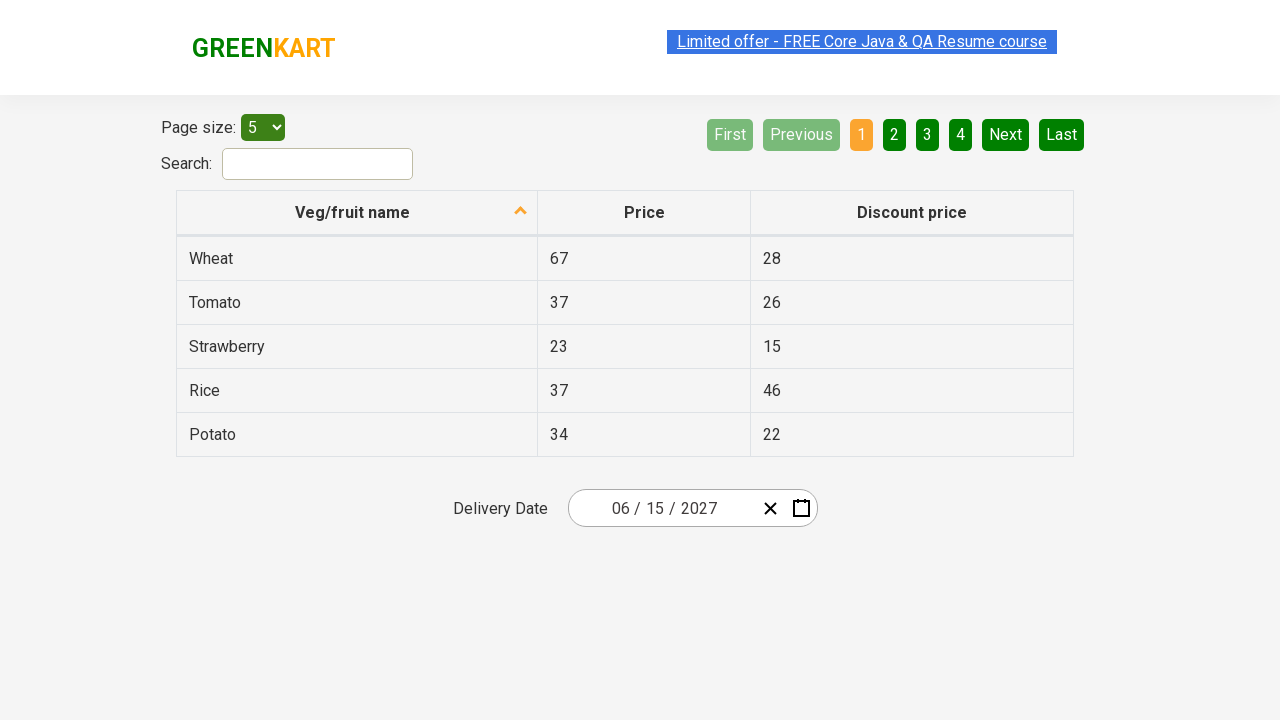